Tests a wait functionality page by clicking a verify button and checking for a successful verification message

Starting URL: http://suninjuly.github.io/wait2.html

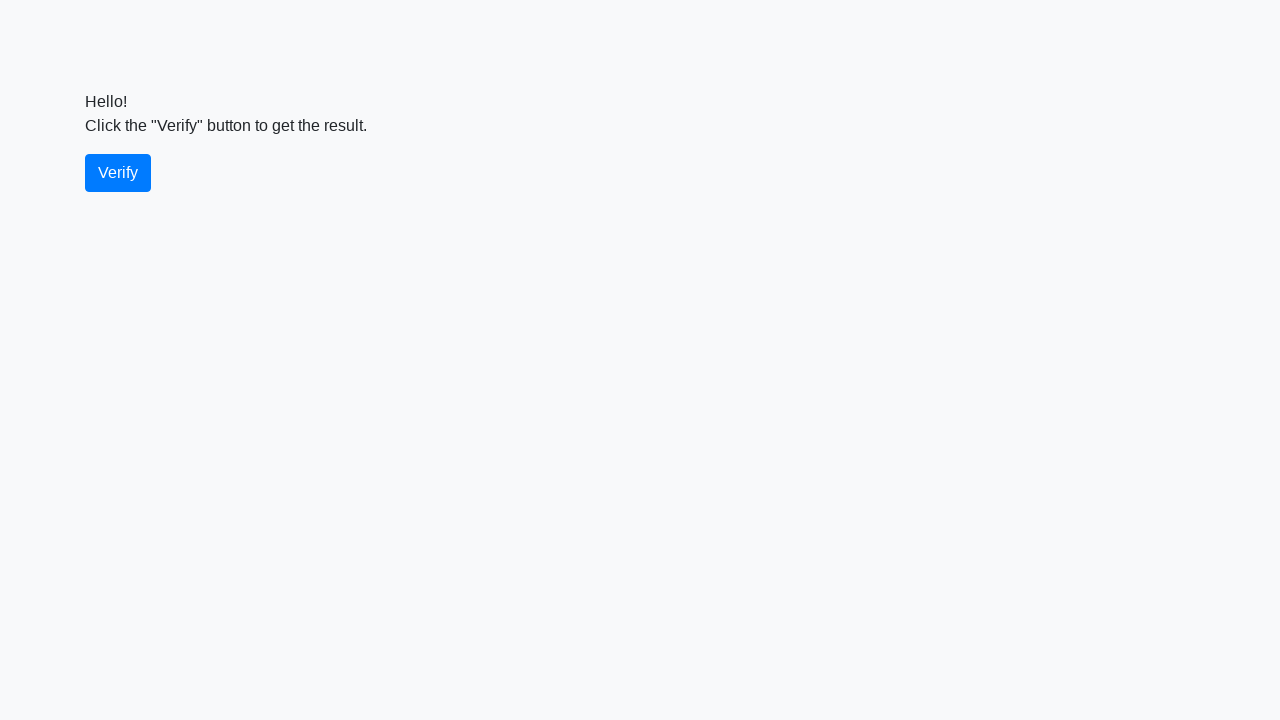

Clicked the verify button at (118, 173) on #verify
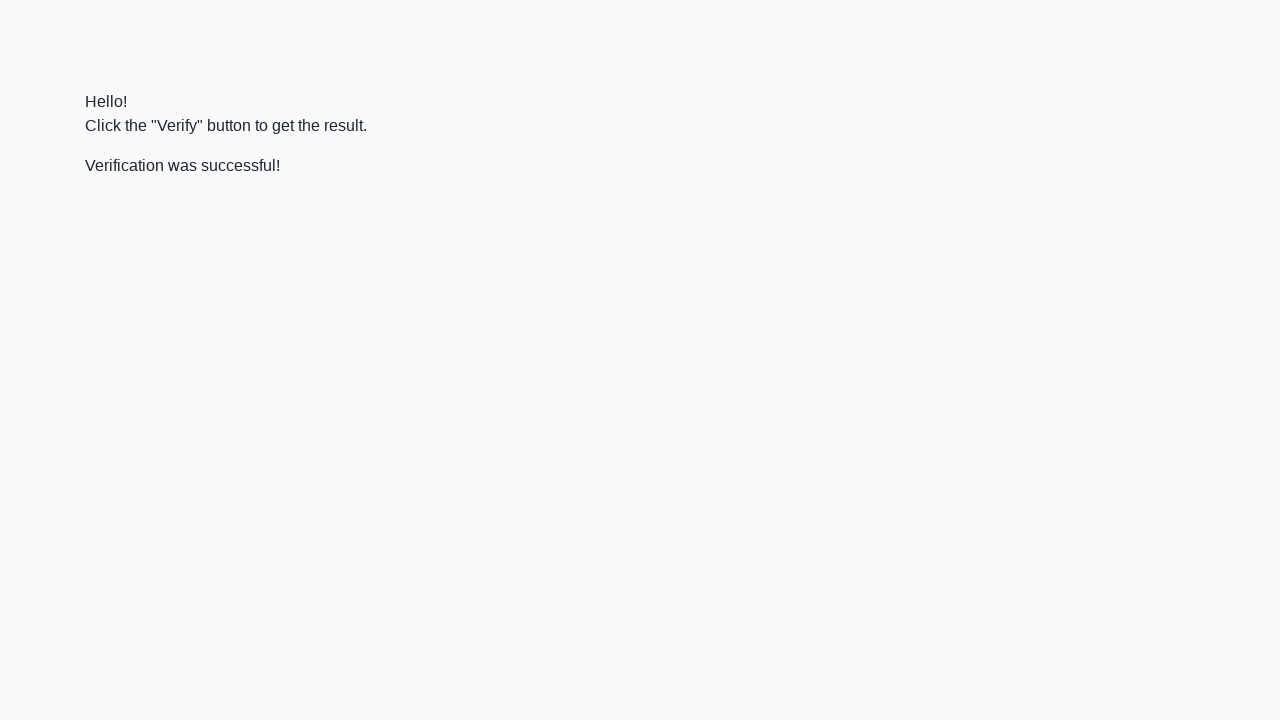

Wait for verify message element to be visible
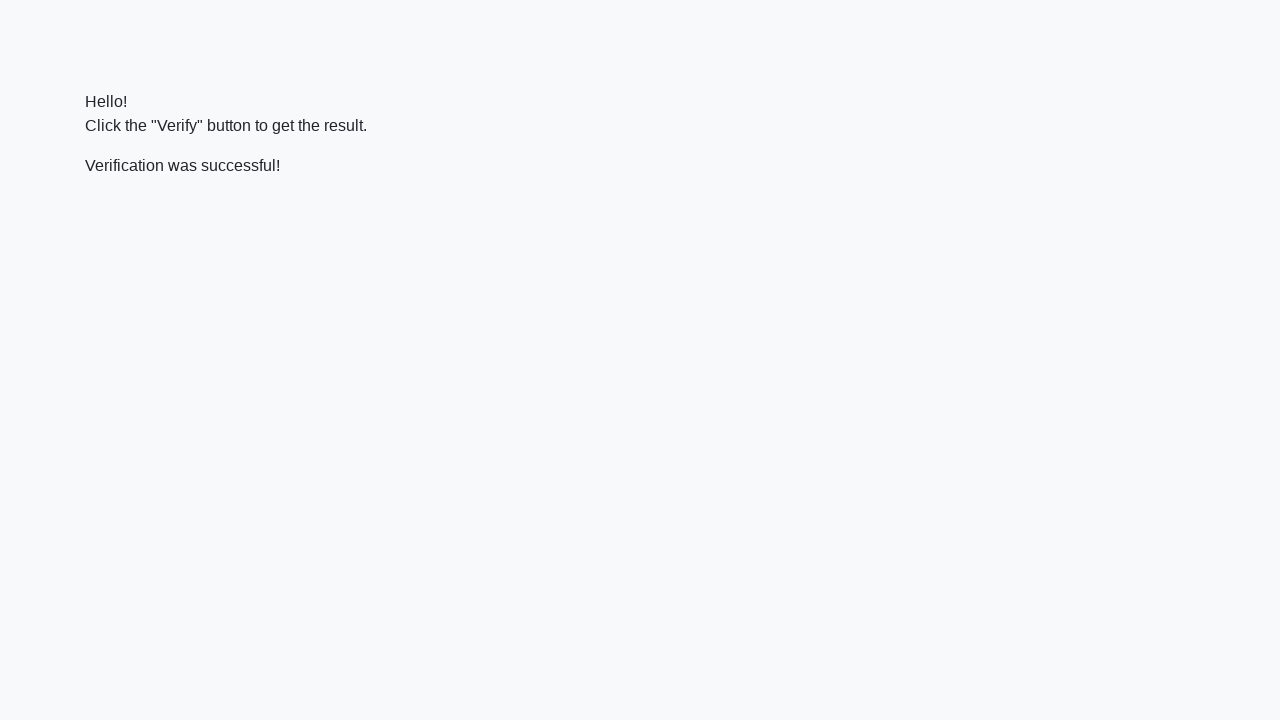

Verified that success message contains 'successful'
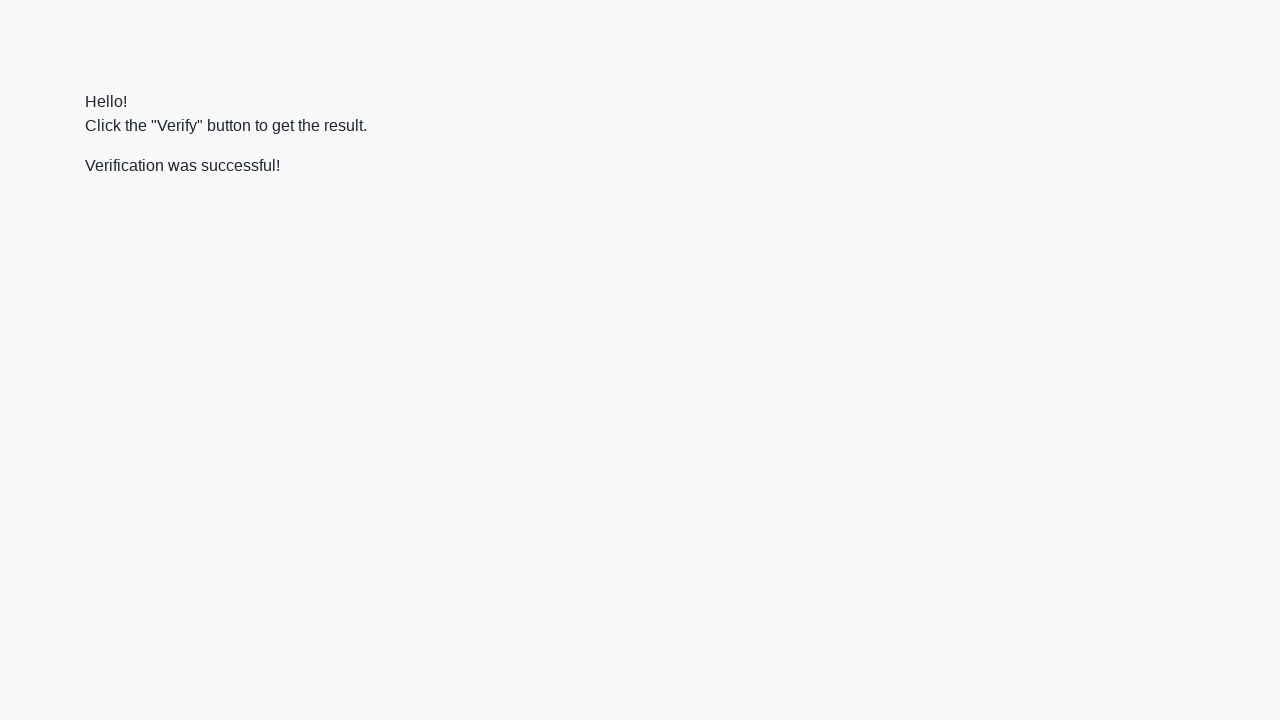

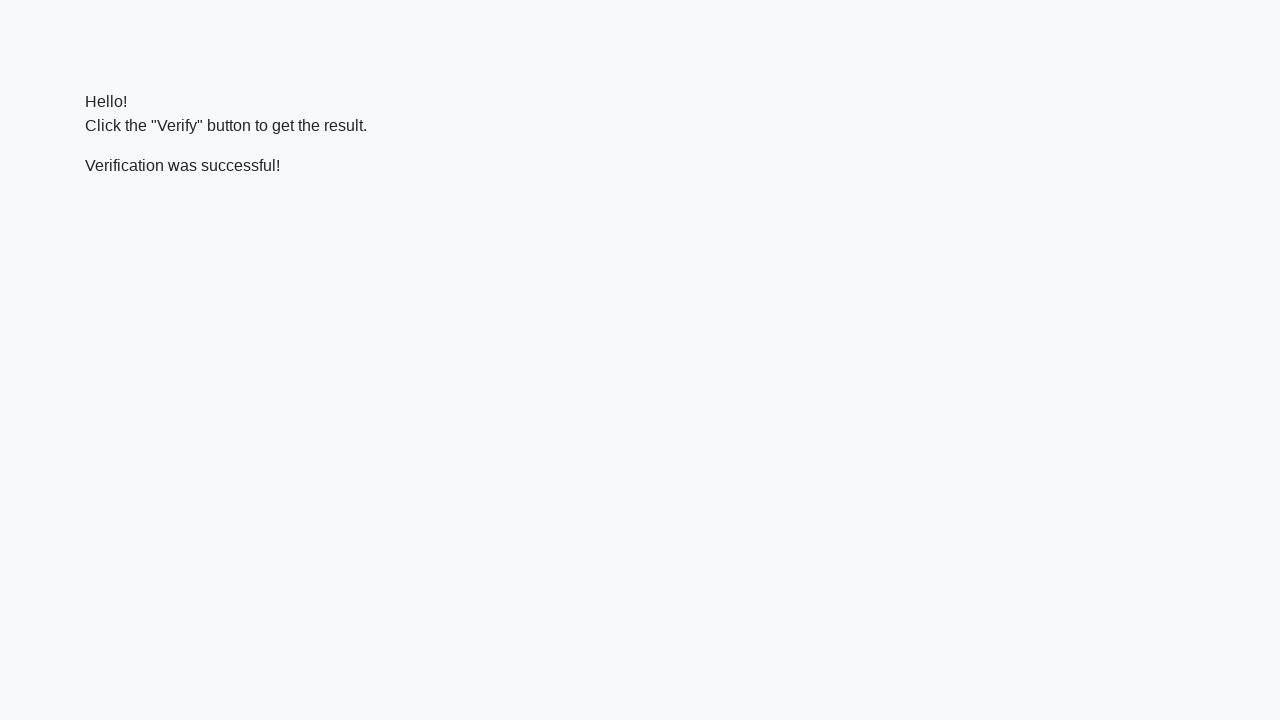